Tests keyboard interaction events on a form by filling text fields and using keyboard shortcuts to copy and paste content between fields

Starting URL: https://demoqa.com/text-box

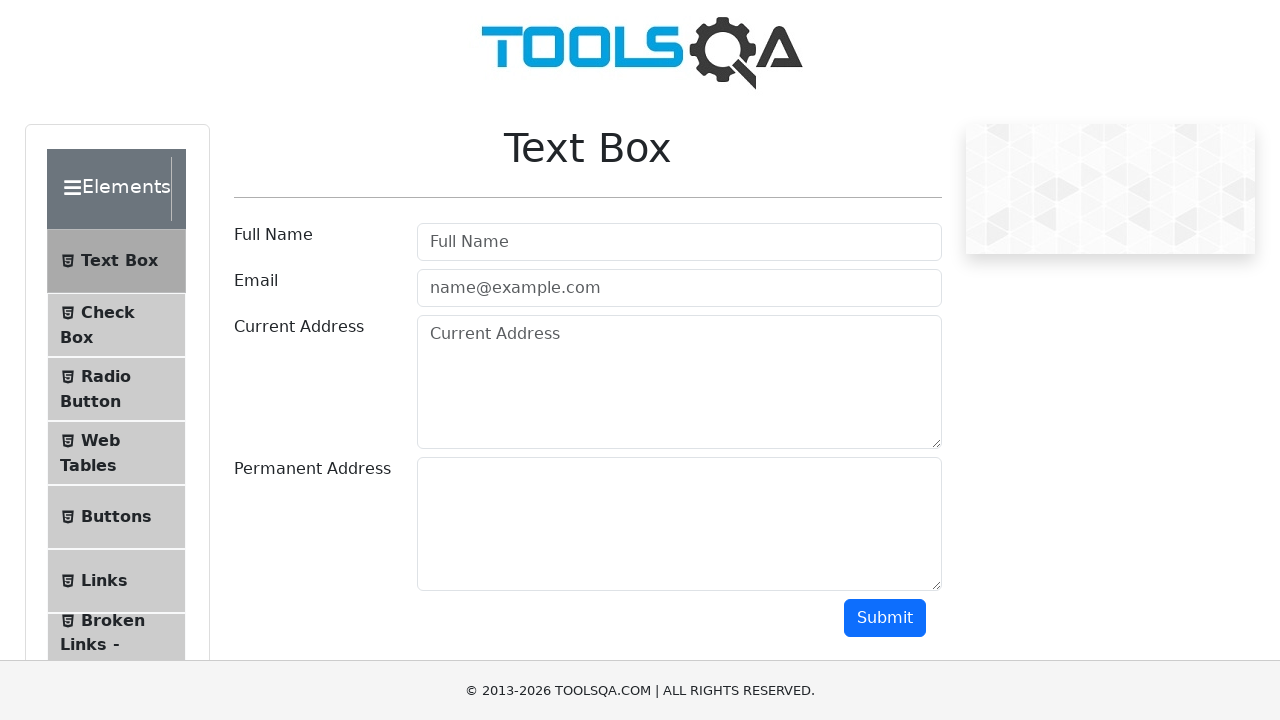

Filled full name field with 'Fathi' on #userName
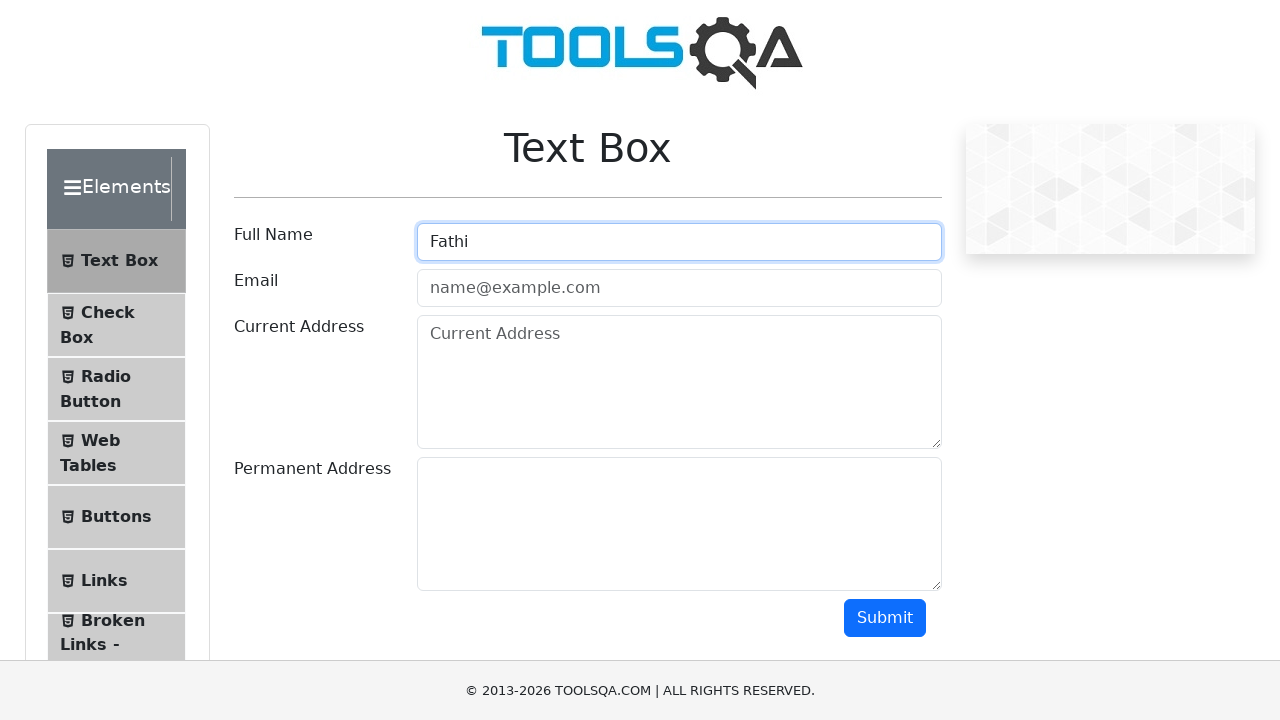

Filled email field with 'selenium@gmail.com' on #userEmail
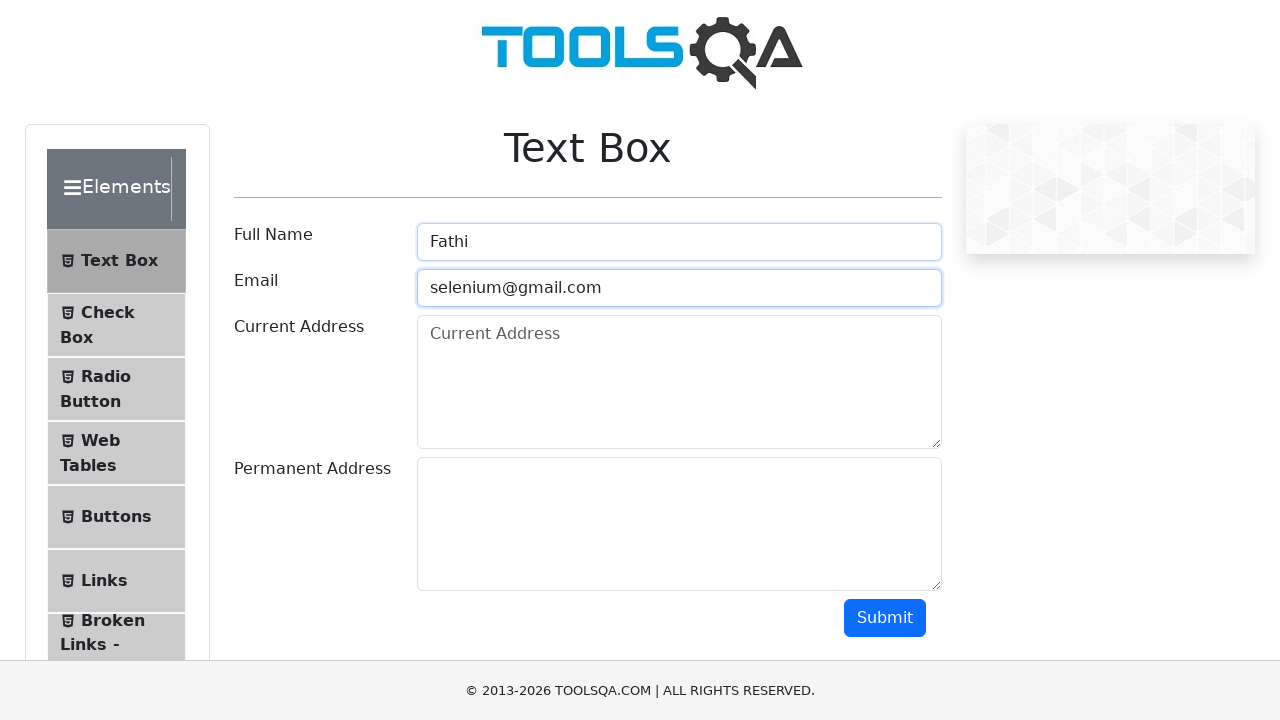

Filled current address field with 'Gabes' on #currentAddress
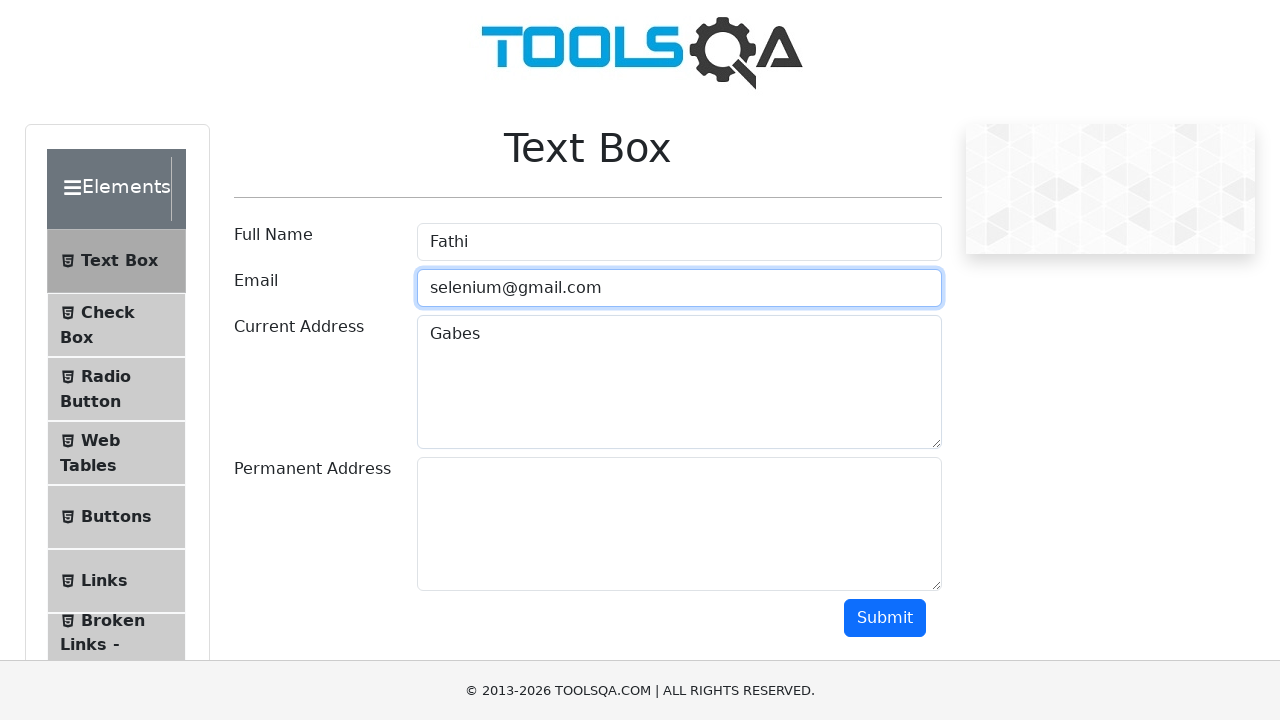

Clicked on current address field at (679, 382) on #currentAddress
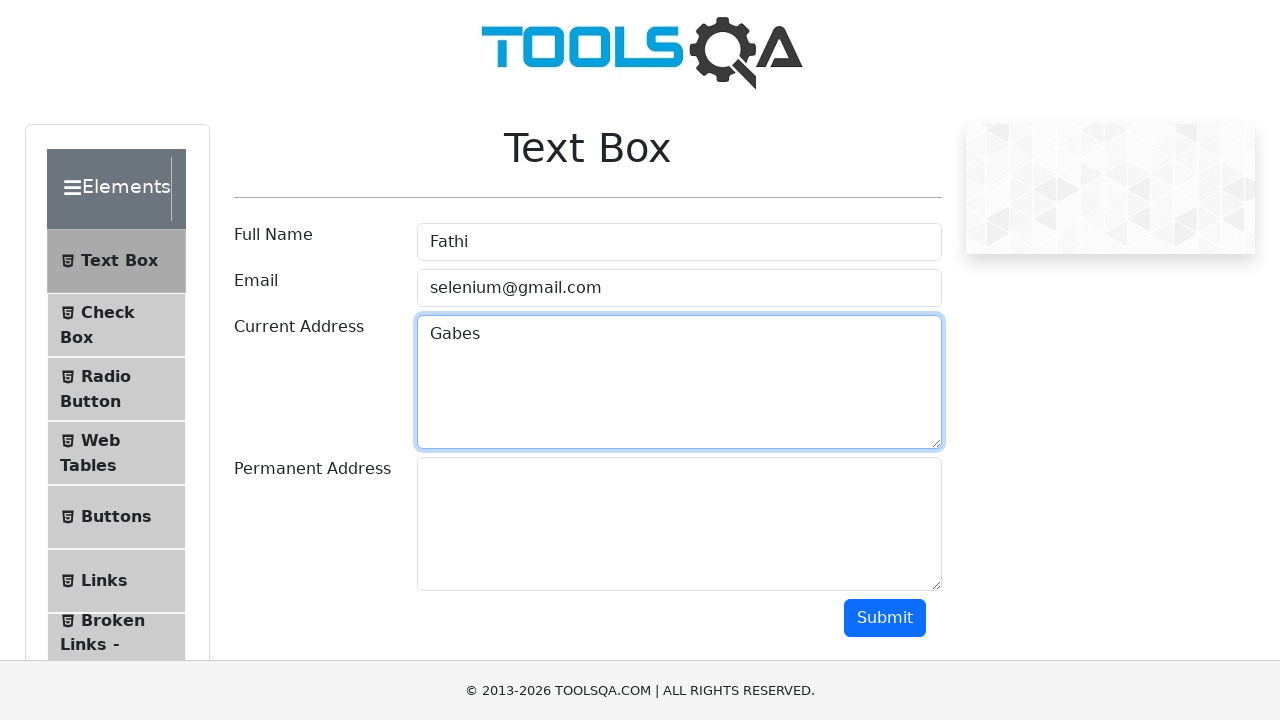

Selected all text in current address field using Ctrl+A
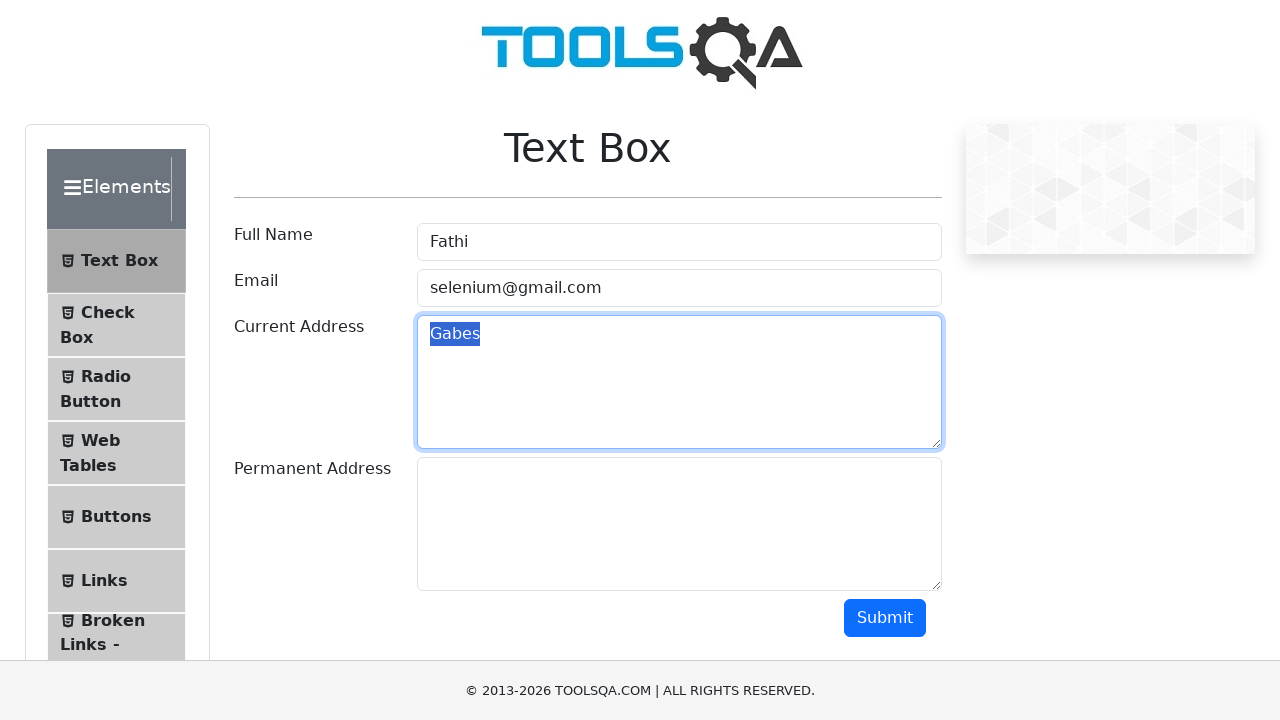

Copied selected text from current address field using Ctrl+C
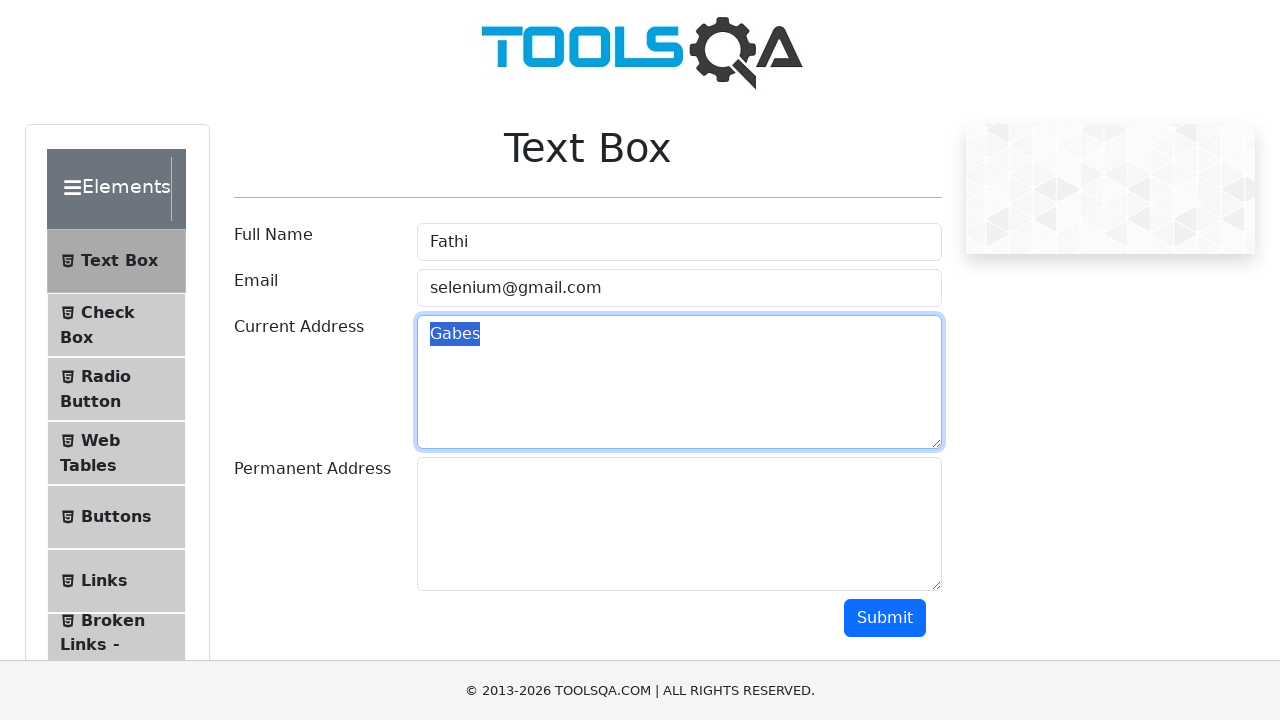

Clicked on permanent address field at (679, 524) on #permanentAddress
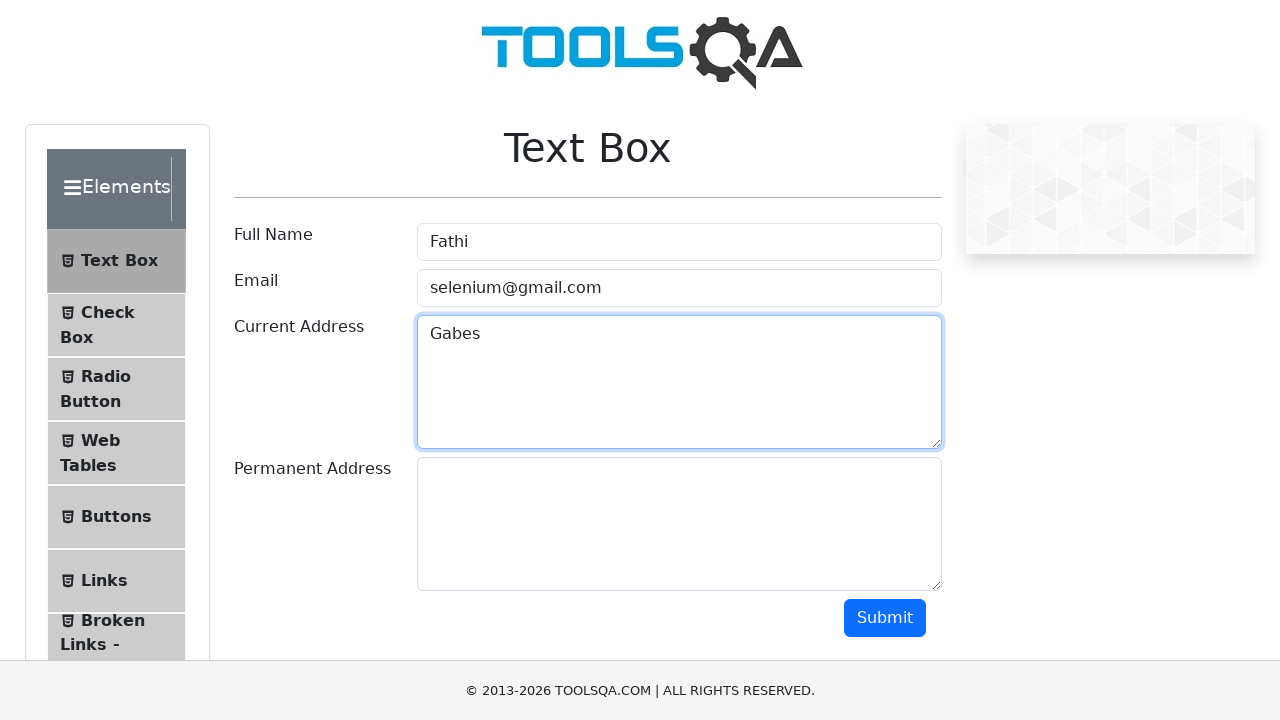

Pasted copied text into permanent address field using Ctrl+V
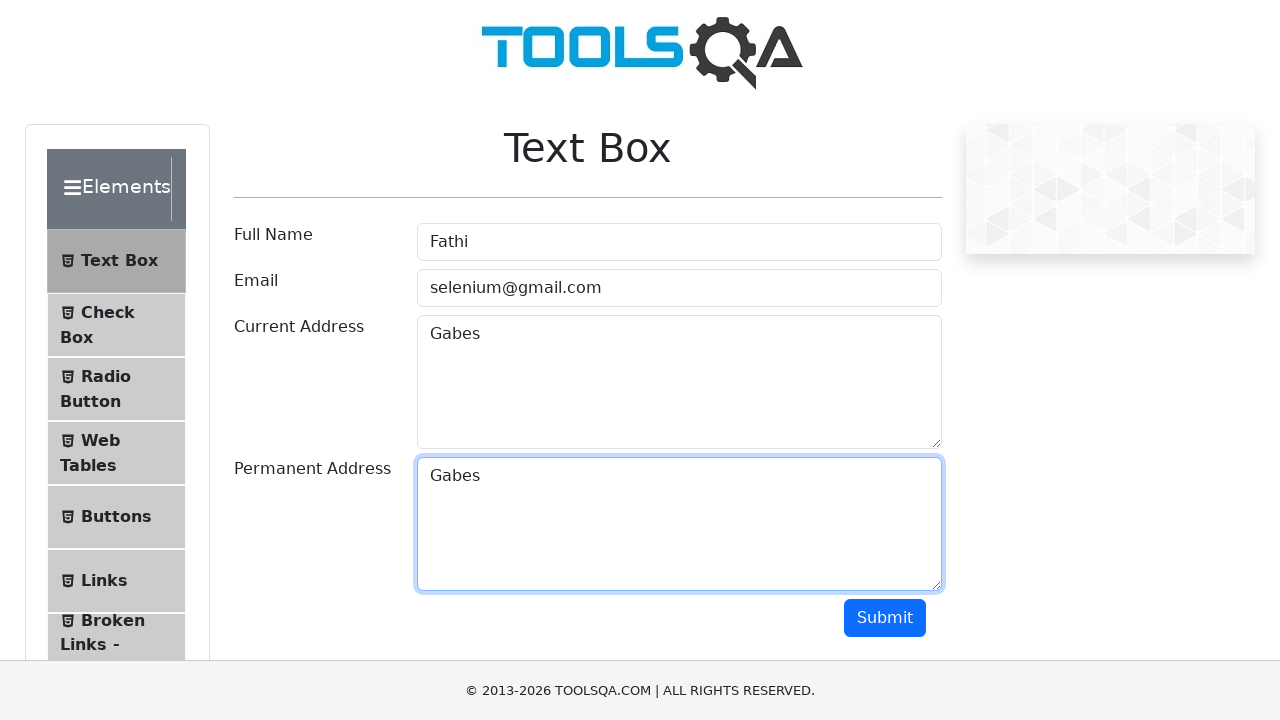

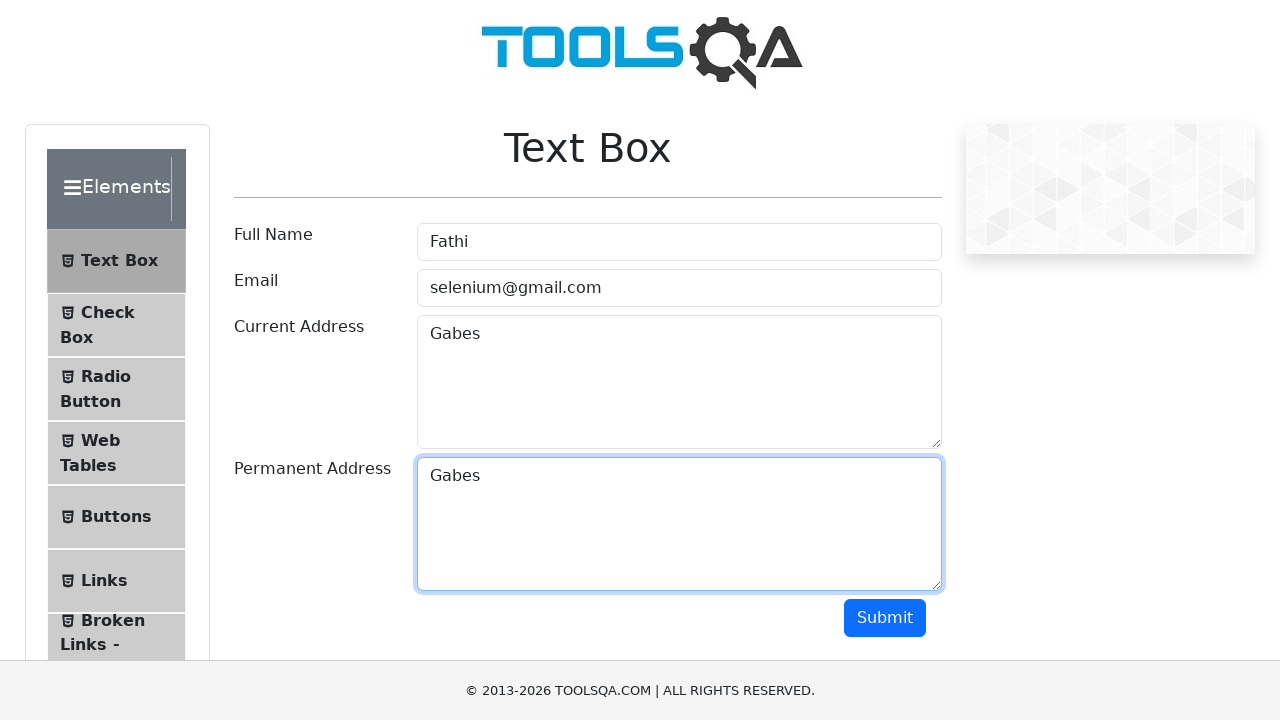